Navigates to ICICI Bank homepage and maximizes the browser window to verify the page loads successfully

Starting URL: https://www.icicibank.com

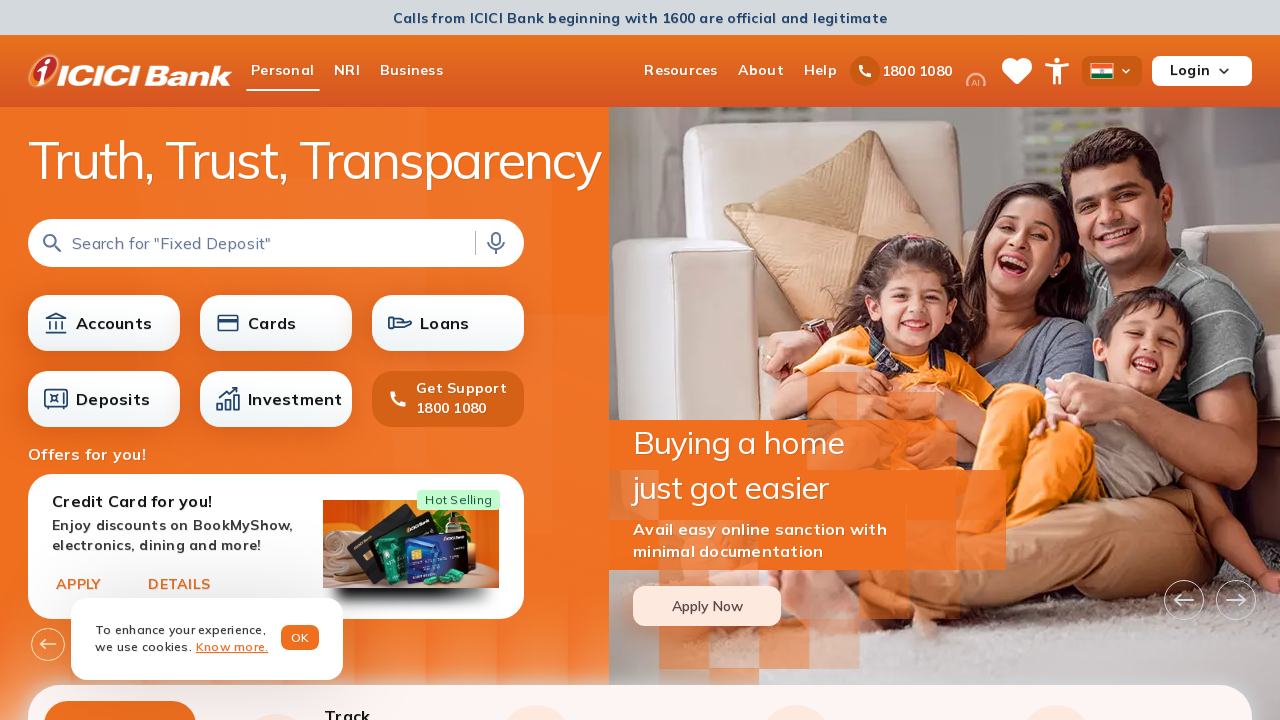

Set viewport size to 1920x1080
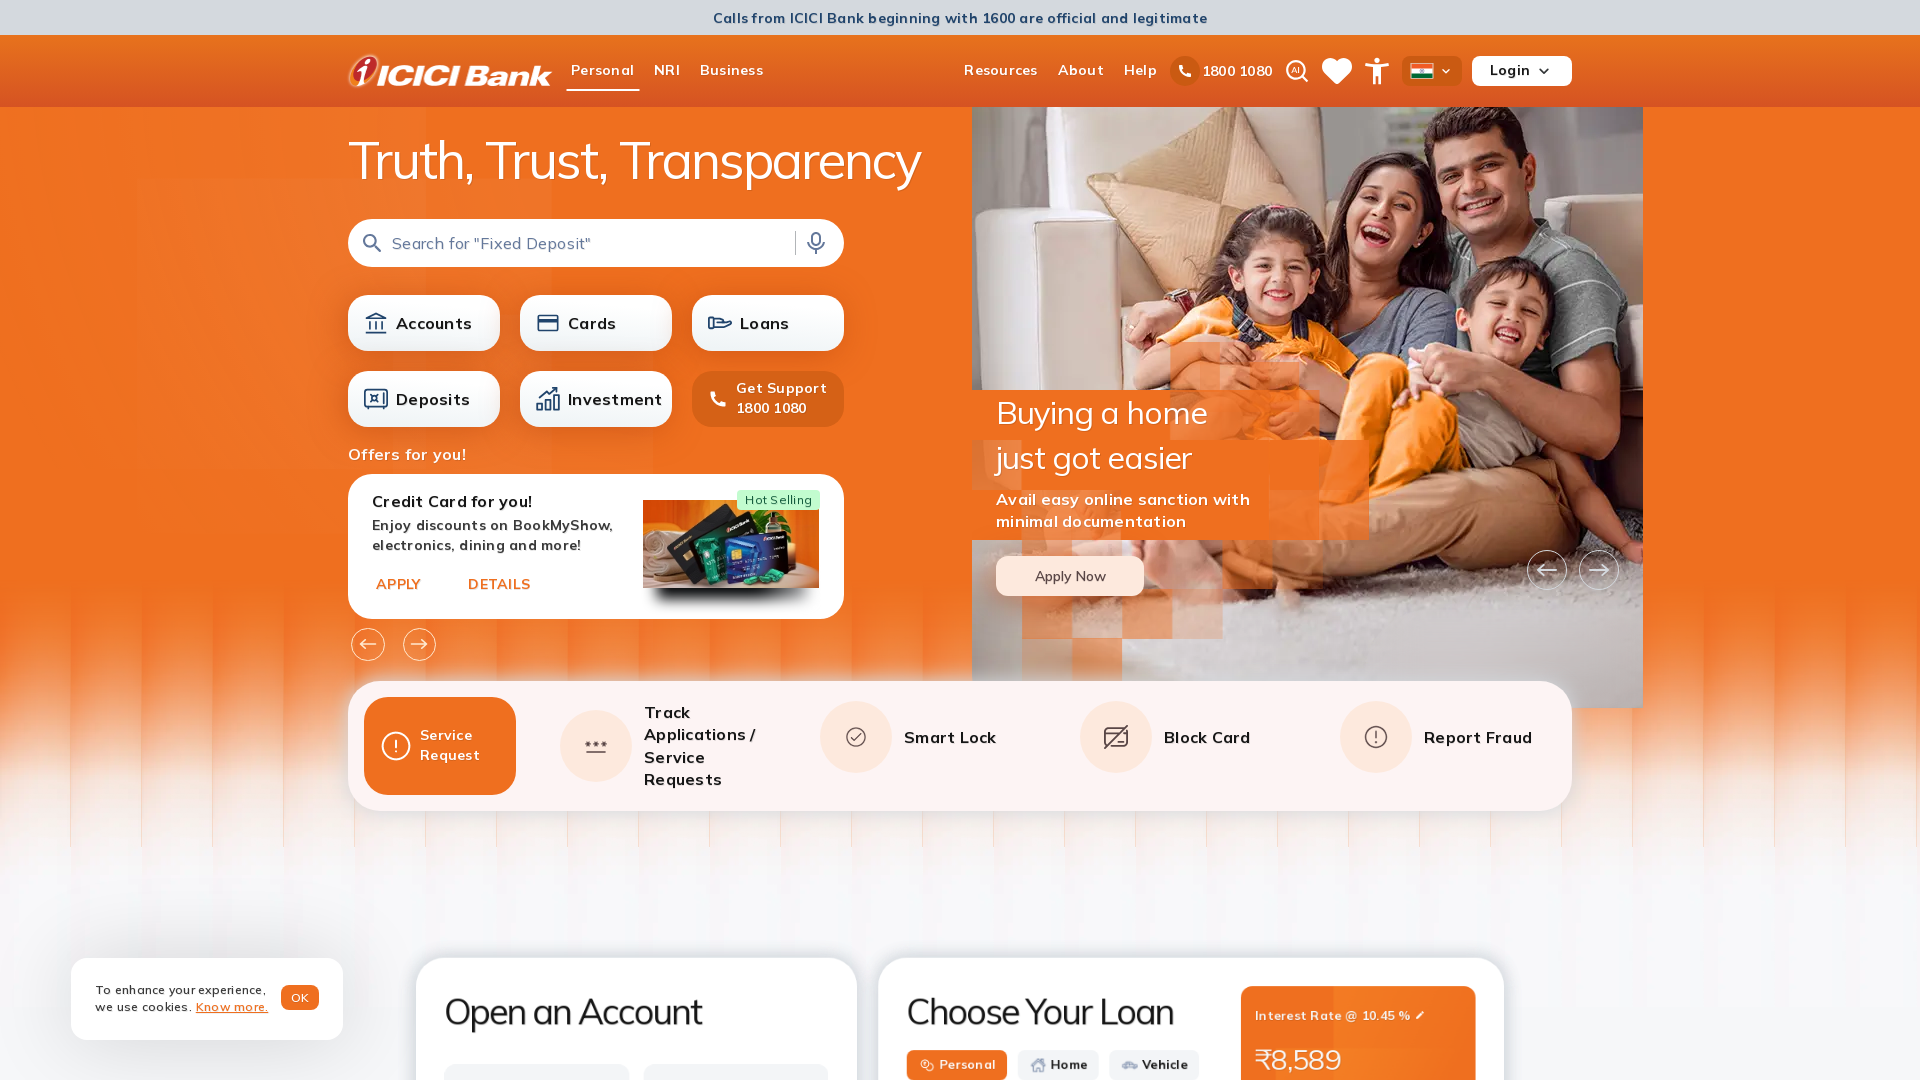

Page DOM content loaded successfully
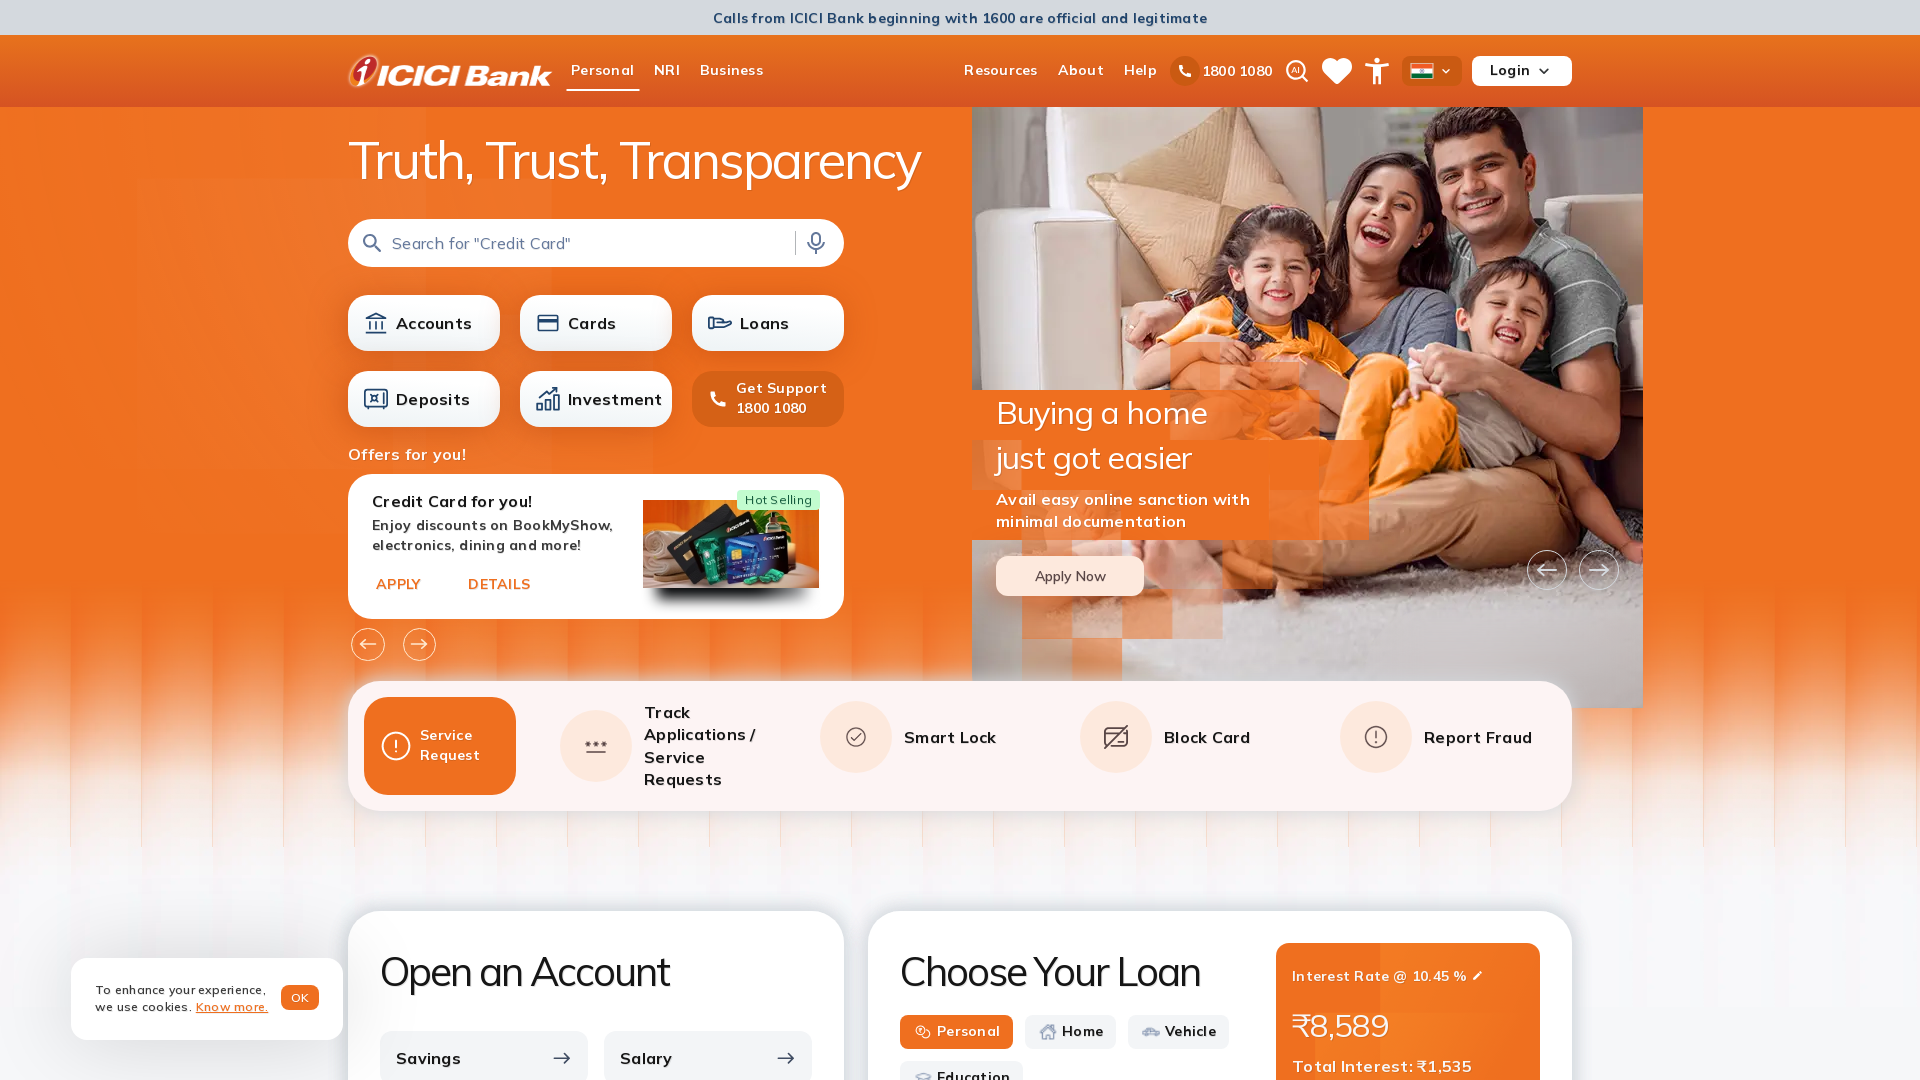

Retrieved page title: ICICI Bank - Personal, Business, Corporate and NRI Banking Online
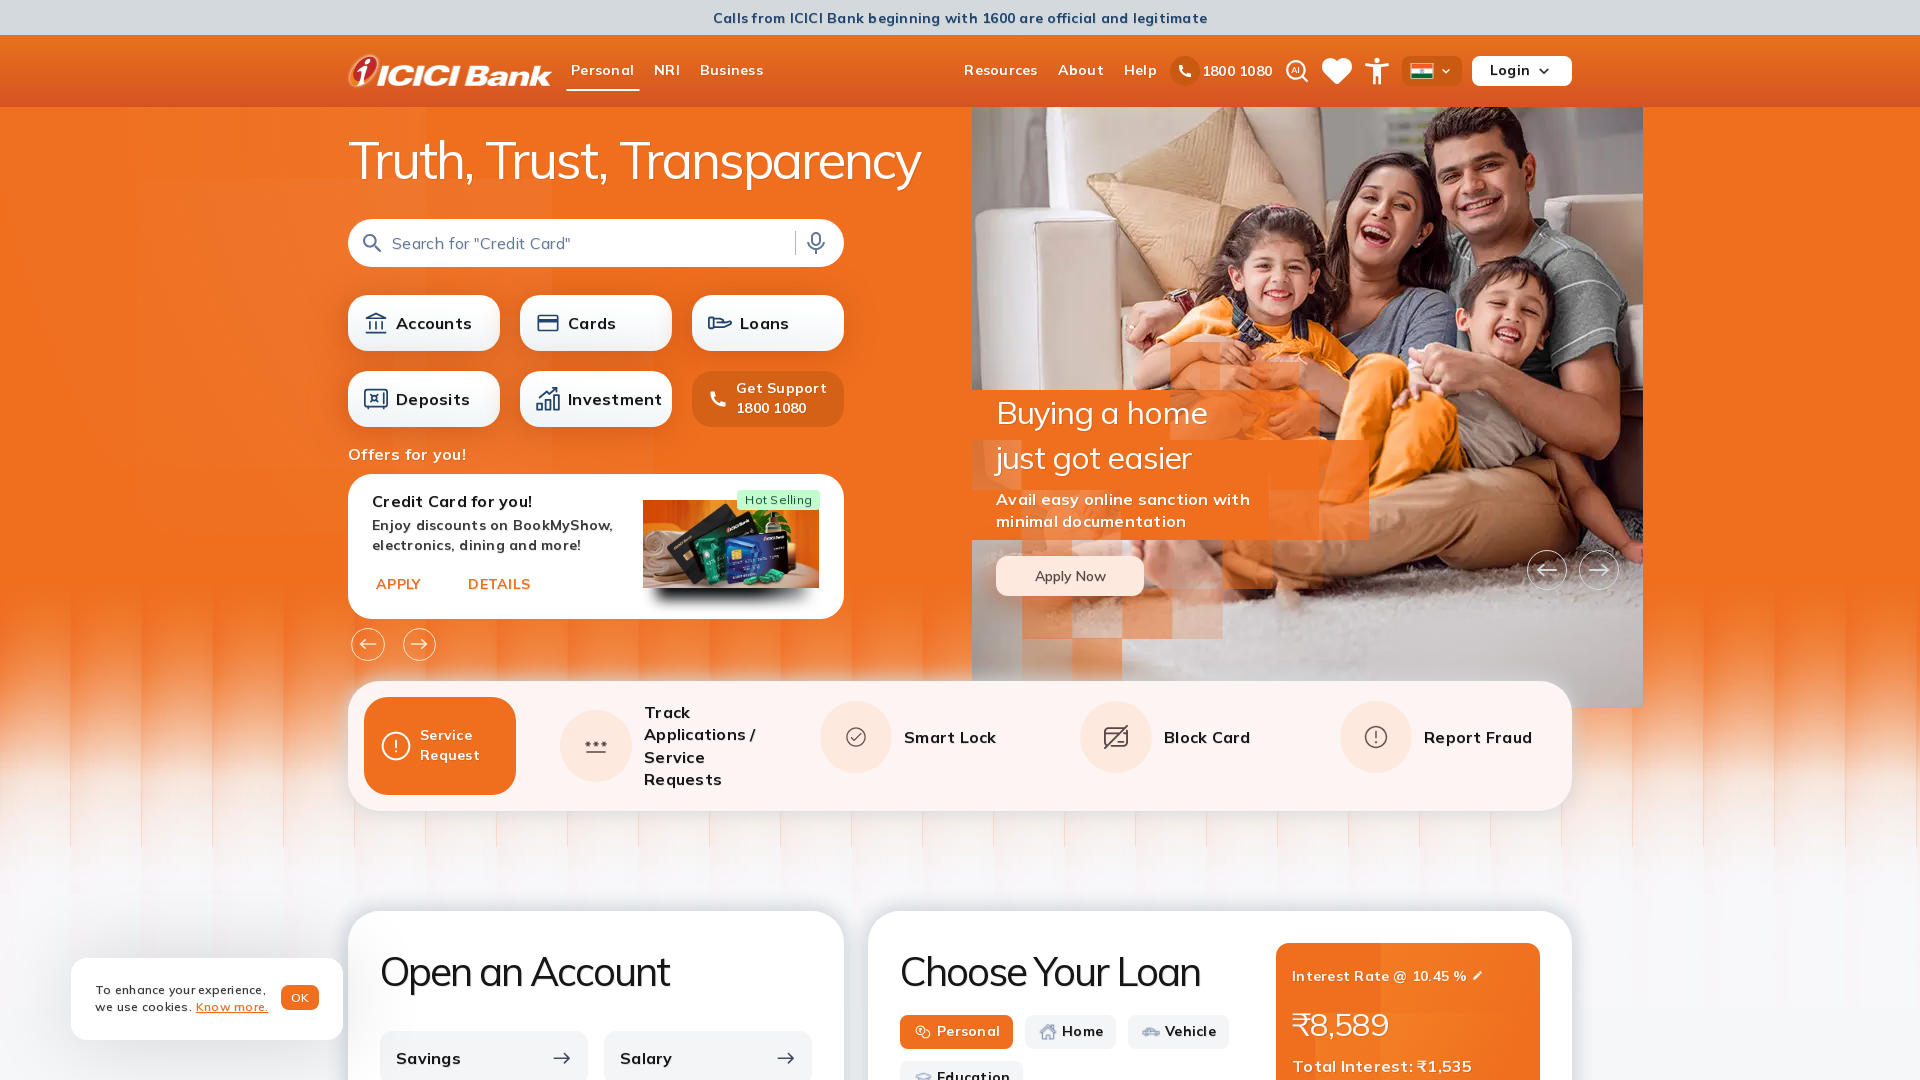

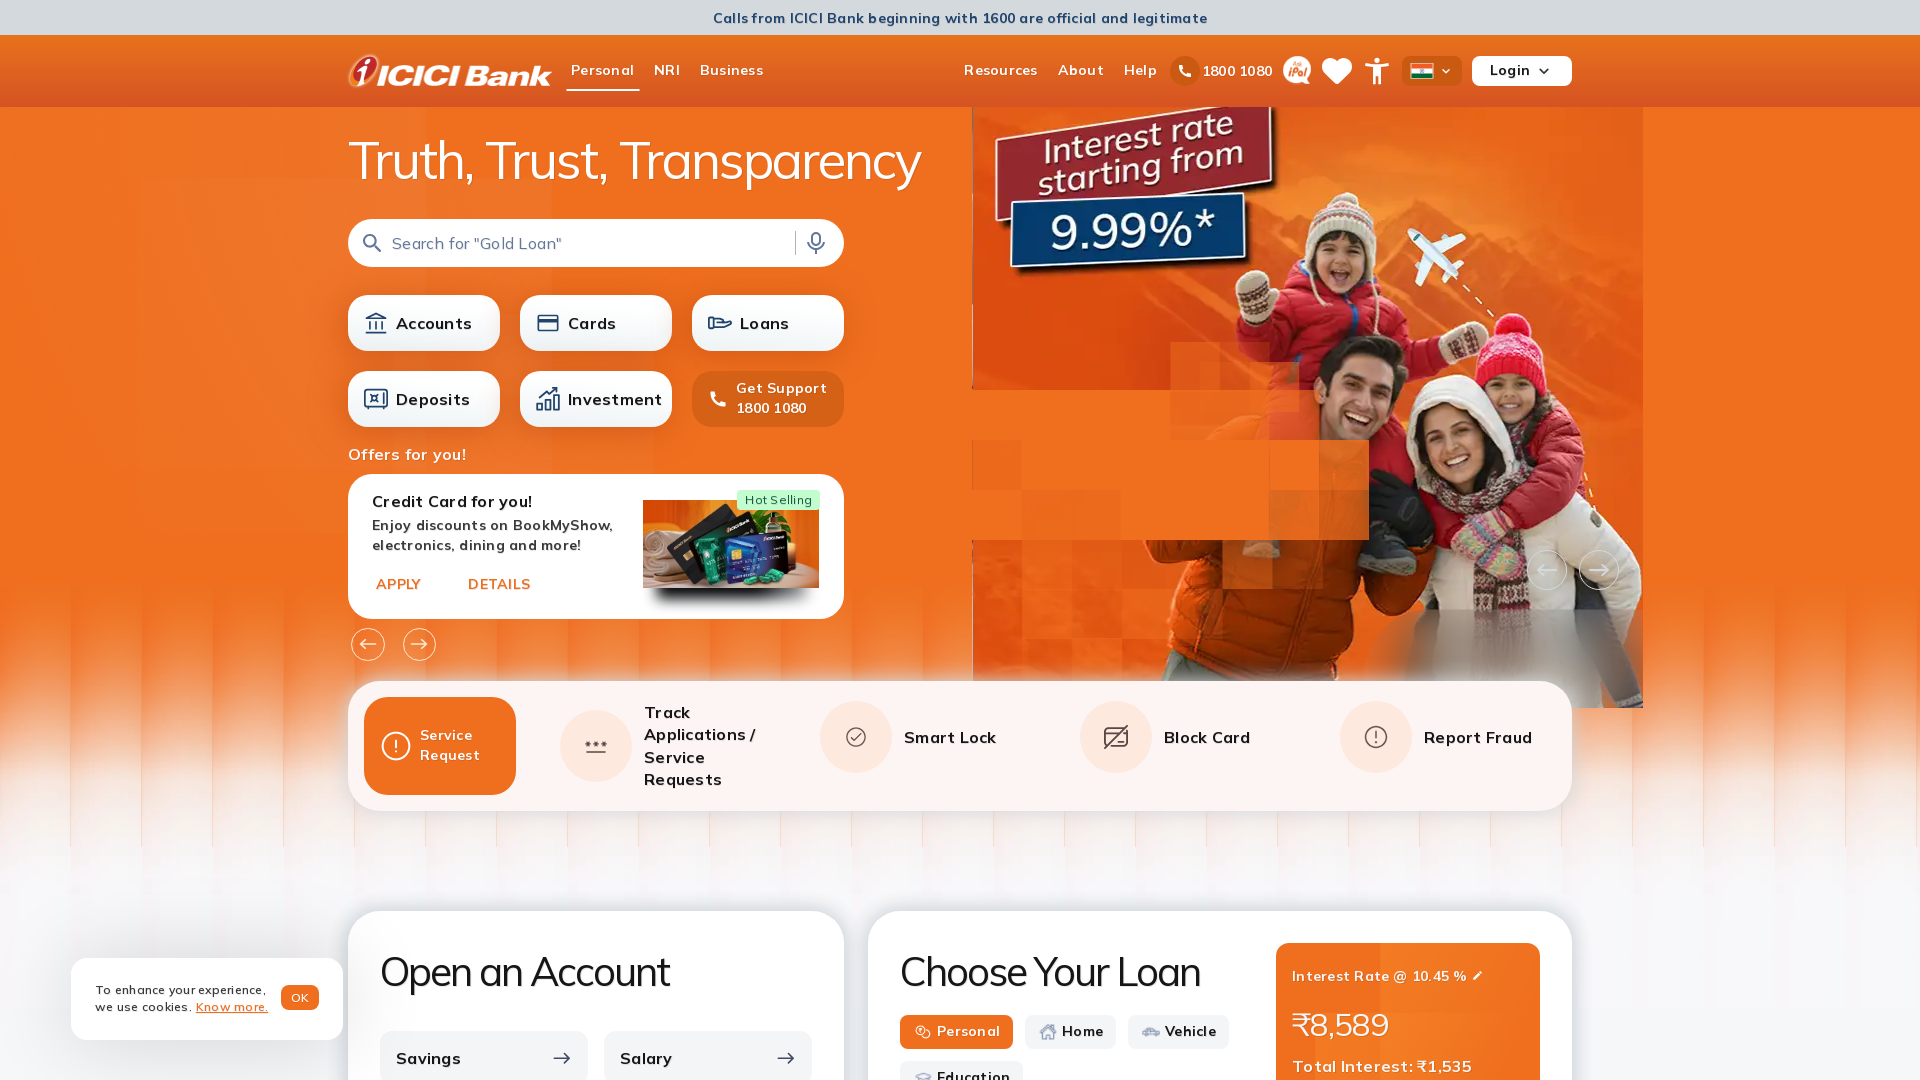